Tests JavaScript confirm dialog by clicking the second button, dismissing the confirm dialog, and verifying the result message

Starting URL: https://the-internet.herokuapp.com/javascript_alerts

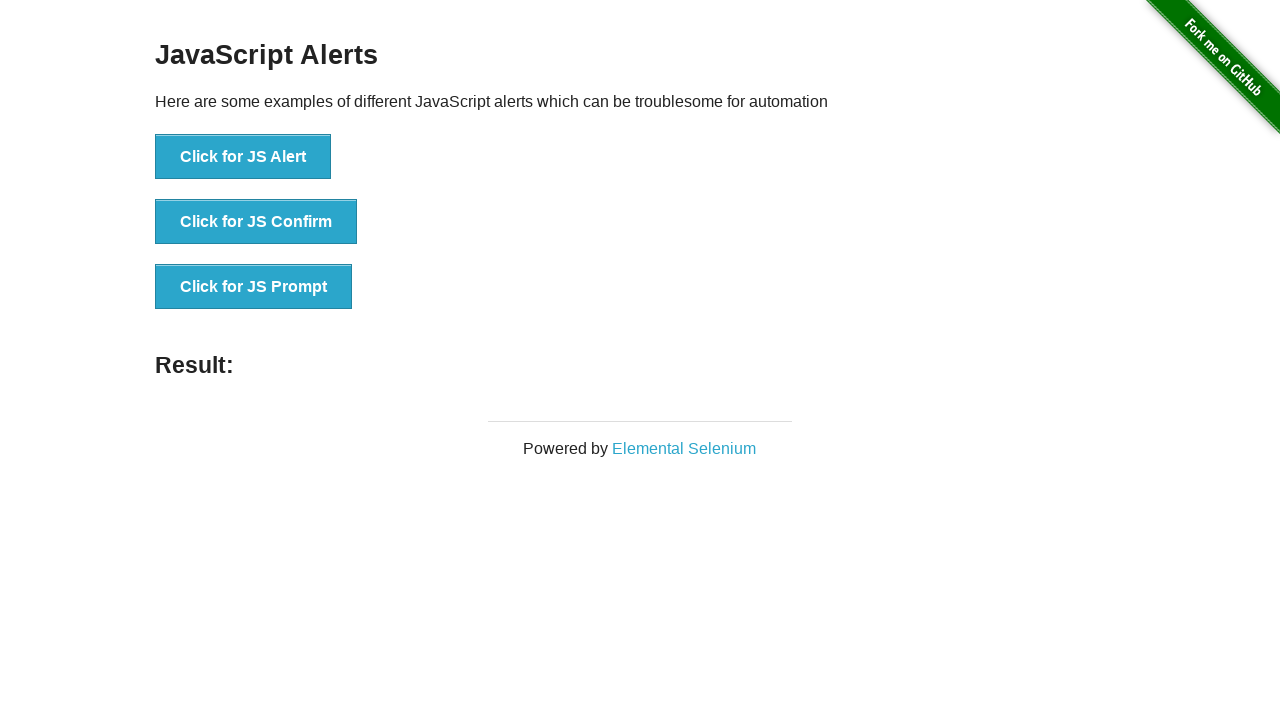

Clicked the button to trigger JavaScript confirm dialog at (256, 222) on button[onclick='jsConfirm()']
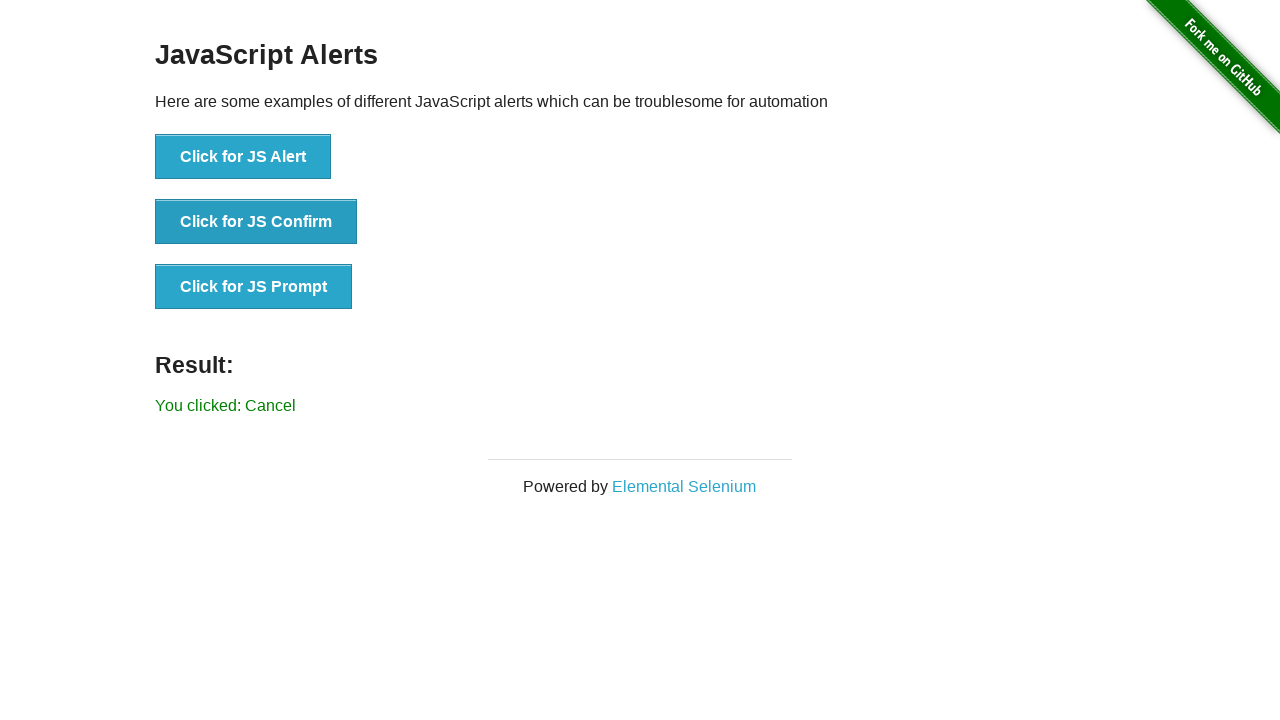

Set up dialog handler to dismiss the confirm dialog
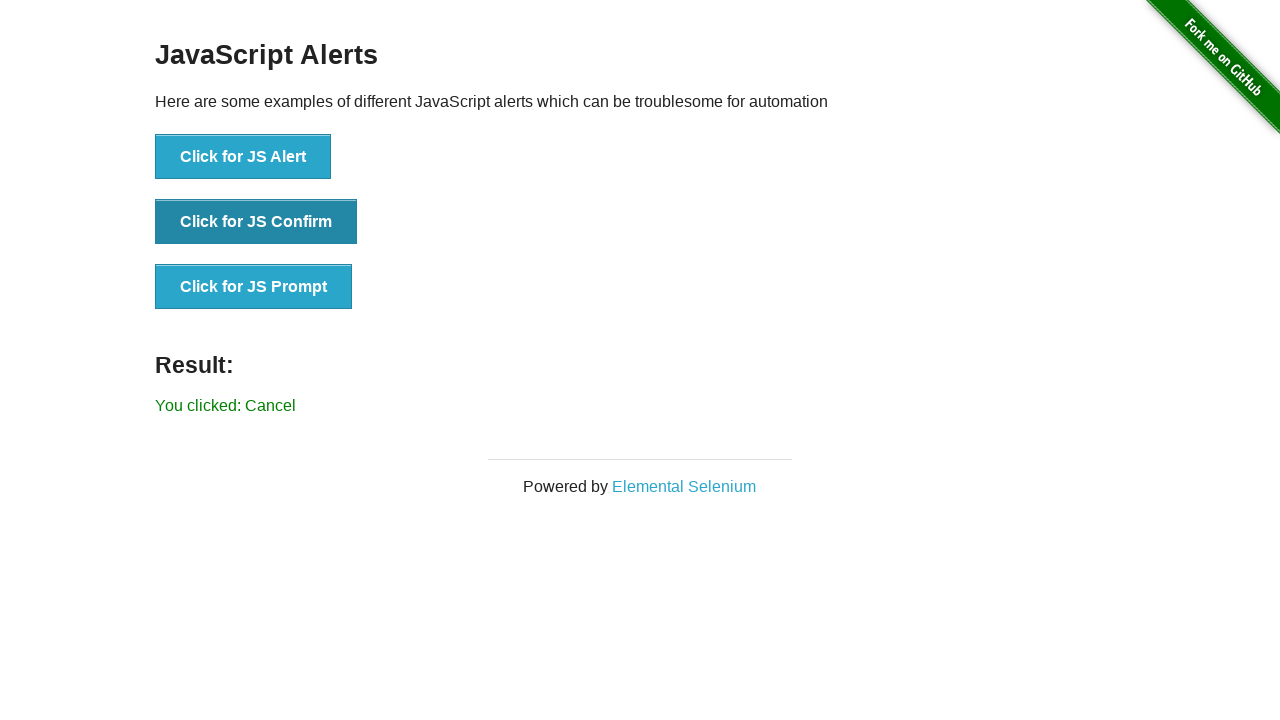

Confirmed that result message appeared after dismissing the dialog
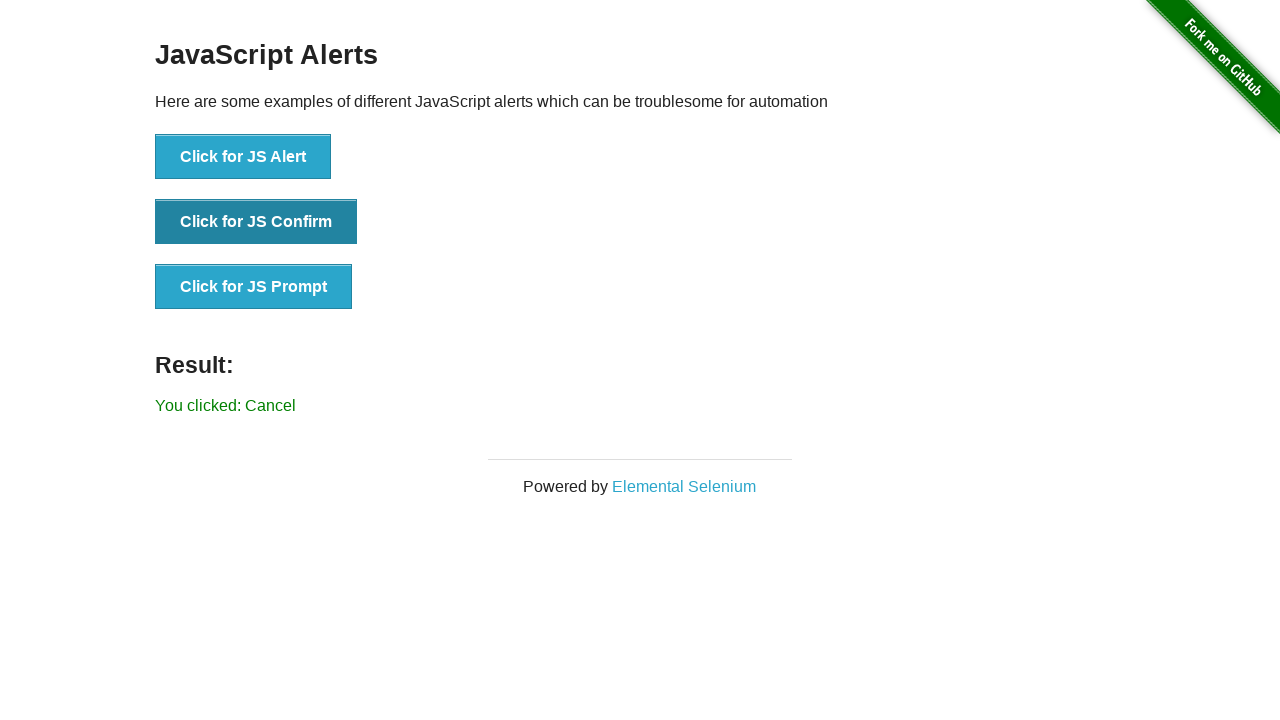

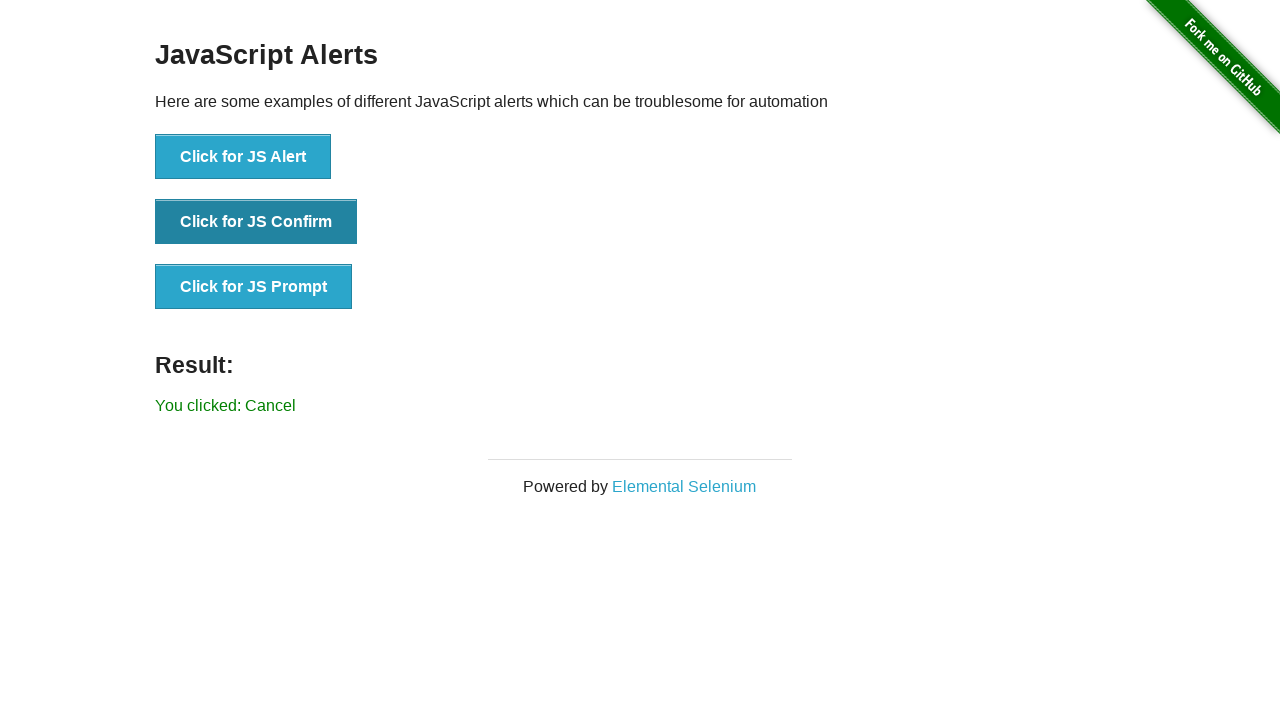